Tests editing a todo item by double-clicking, changing the text, and pressing Enter

Starting URL: https://demo.playwright.dev/todomvc

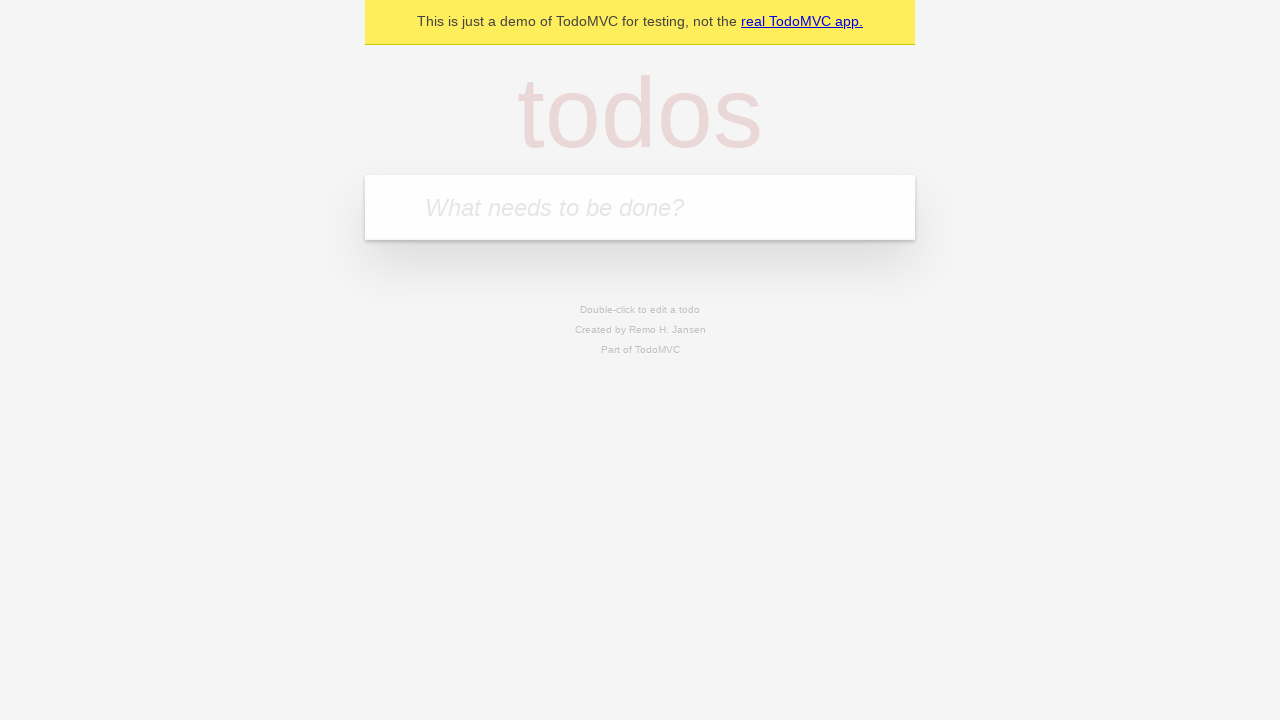

Filled todo input with 'buy some cheese' on internal:attr=[placeholder="What needs to be done?"i]
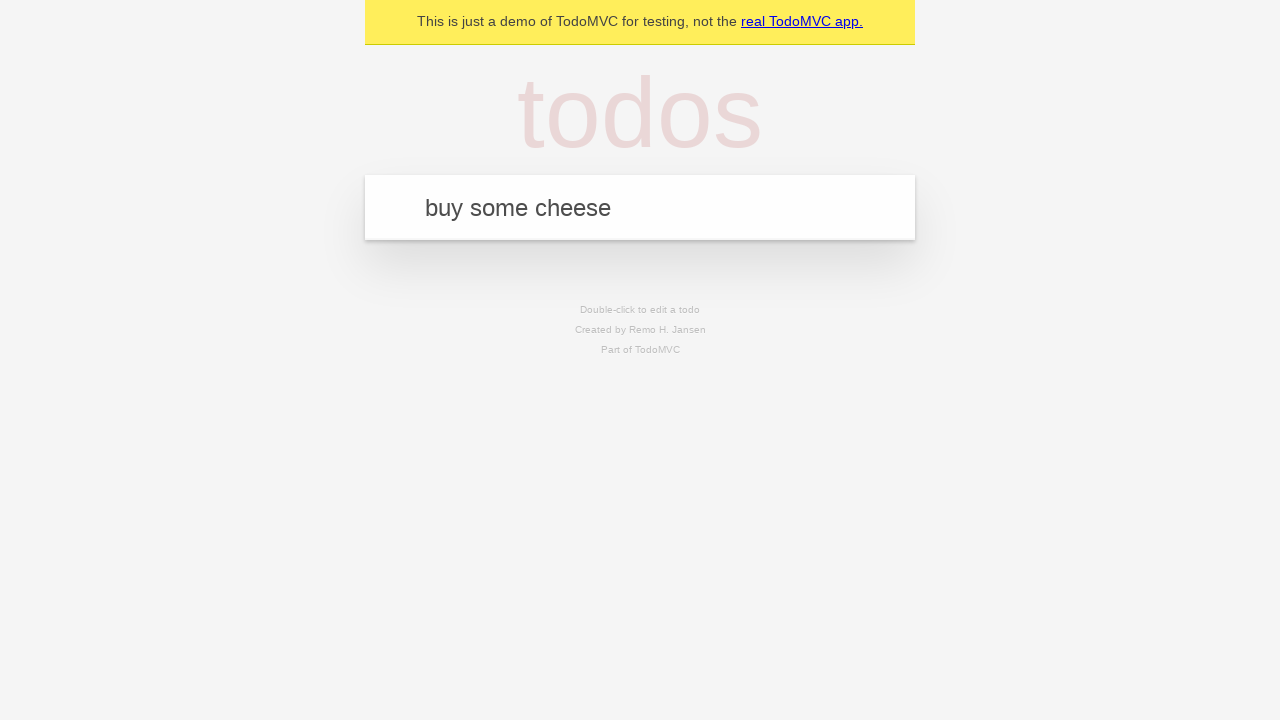

Pressed Enter to create first todo on internal:attr=[placeholder="What needs to be done?"i]
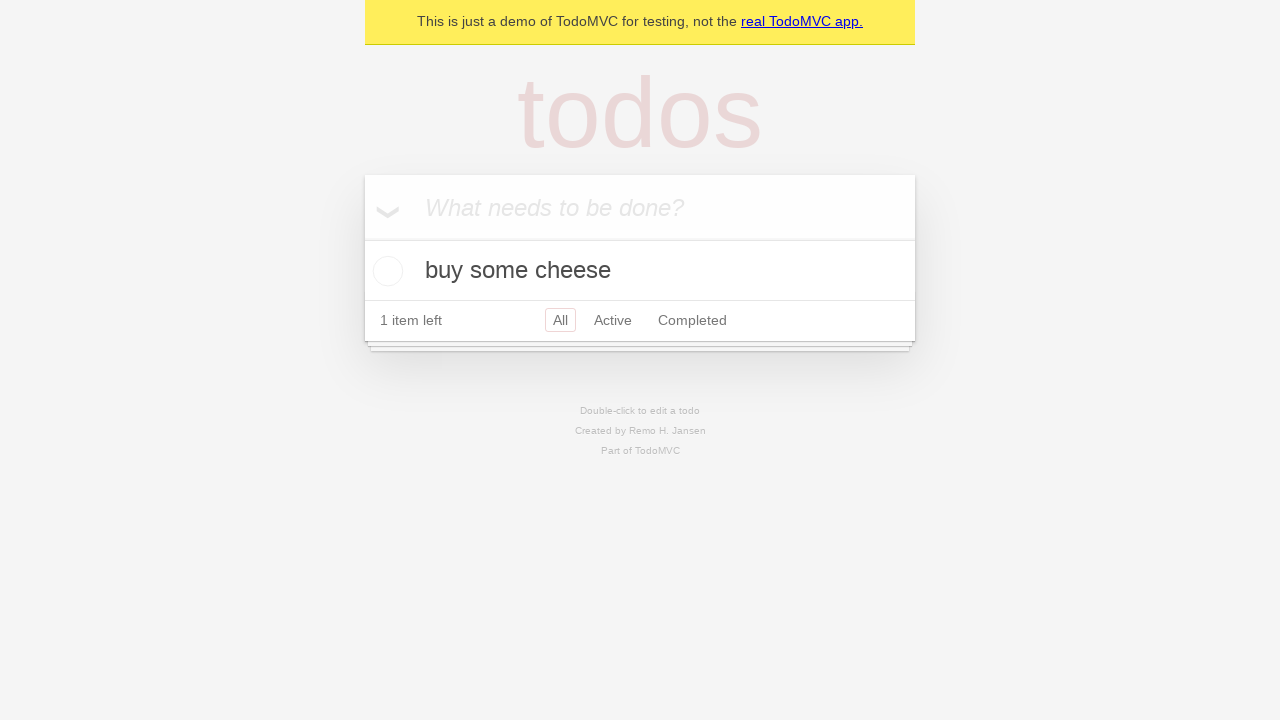

Filled todo input with 'feed the cat' on internal:attr=[placeholder="What needs to be done?"i]
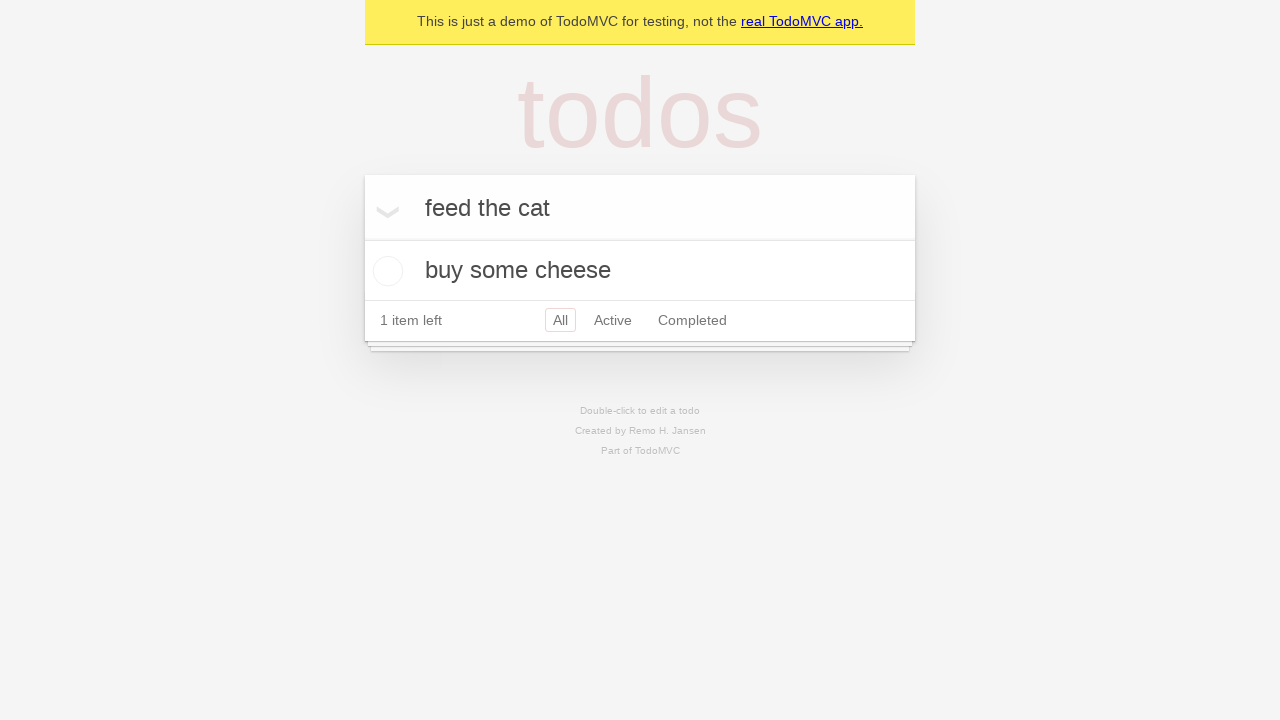

Pressed Enter to create second todo on internal:attr=[placeholder="What needs to be done?"i]
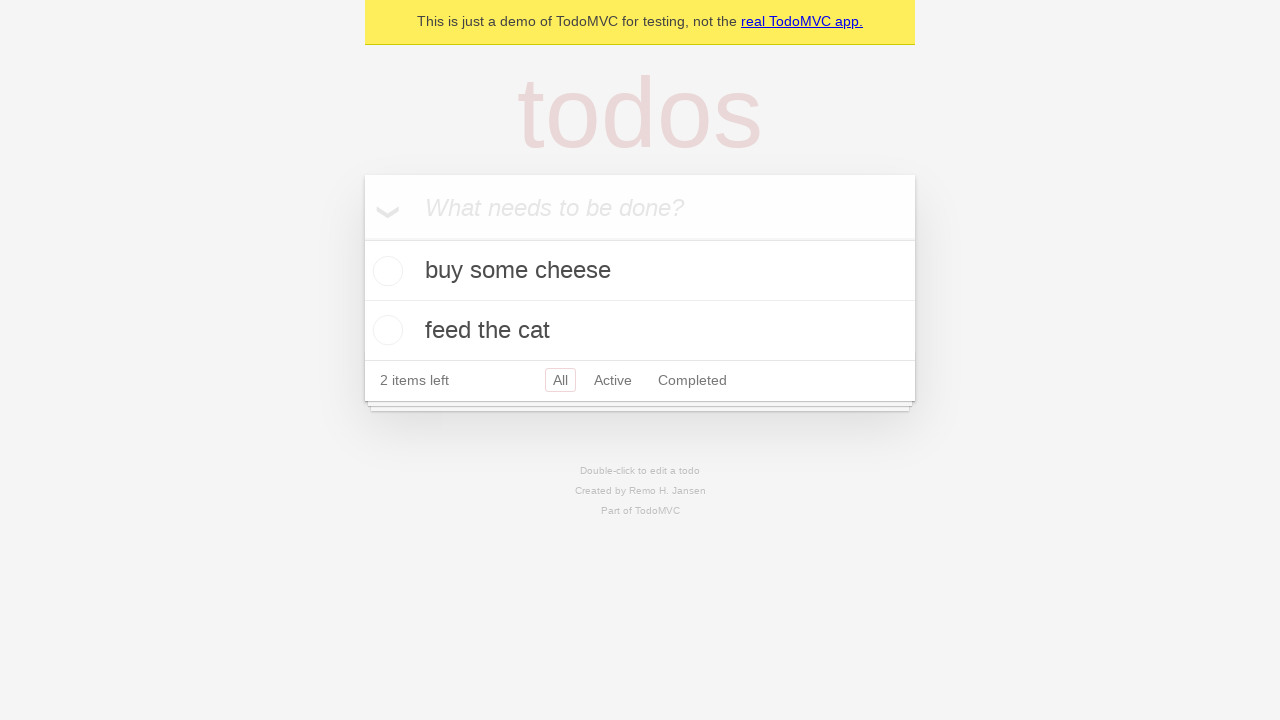

Filled todo input with 'book a doctors appointment' on internal:attr=[placeholder="What needs to be done?"i]
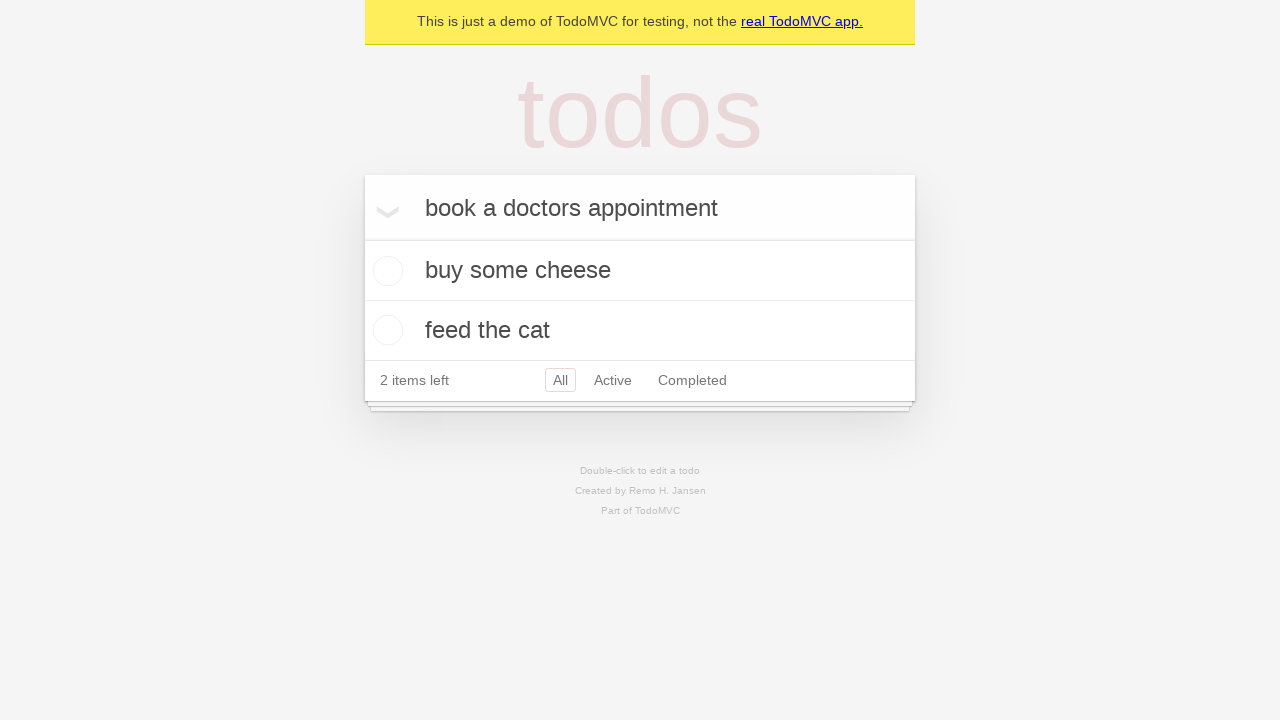

Pressed Enter to create third todo on internal:attr=[placeholder="What needs to be done?"i]
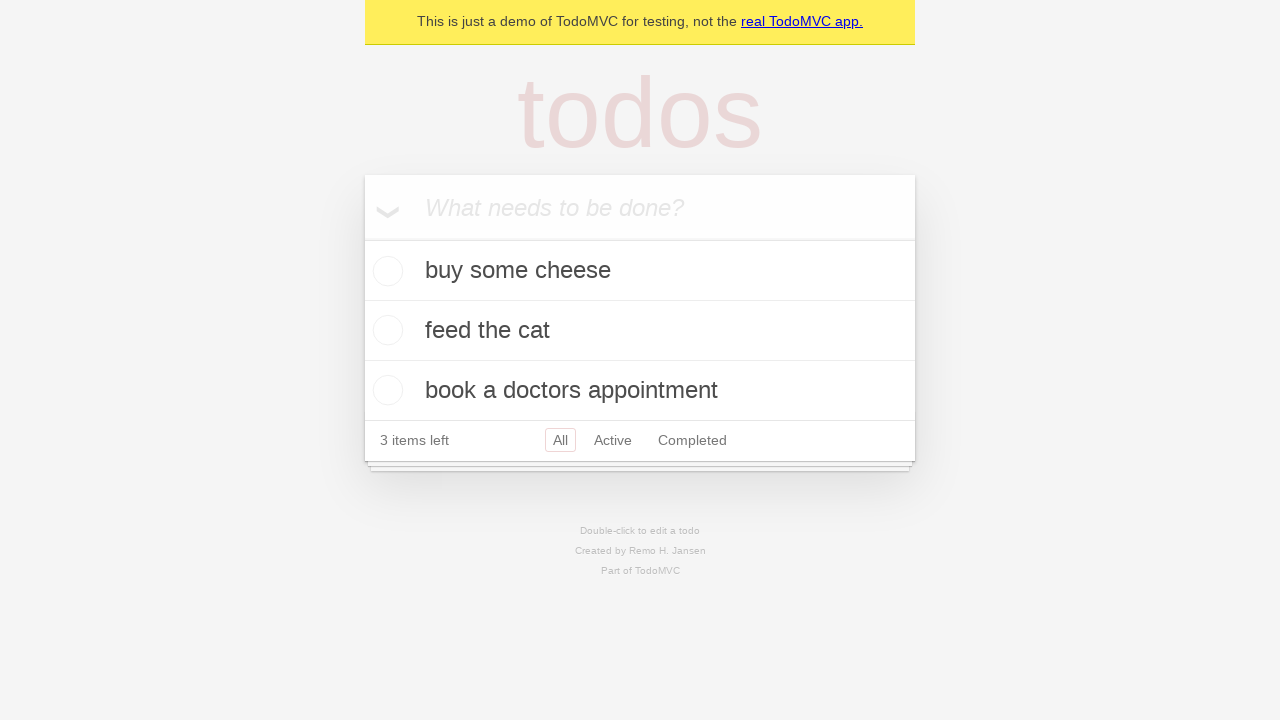

Waited for all 3 todos to be created
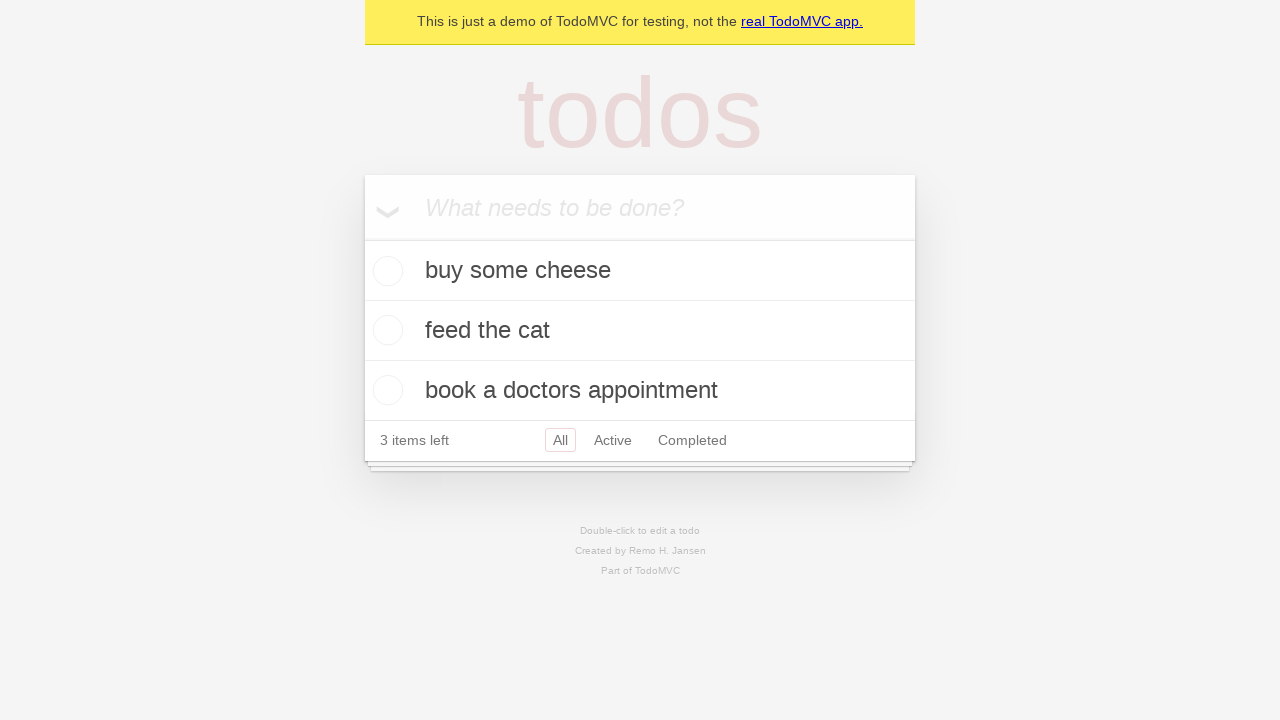

Retrieved all todo items
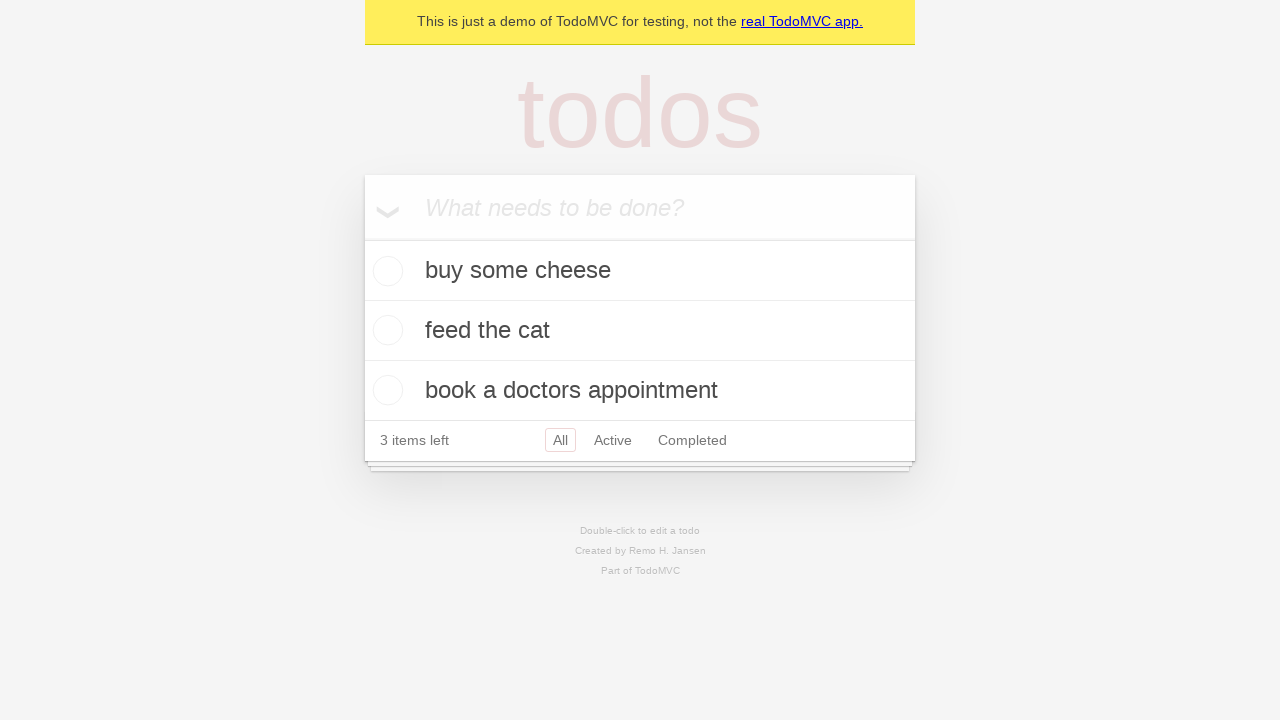

Selected the second todo item
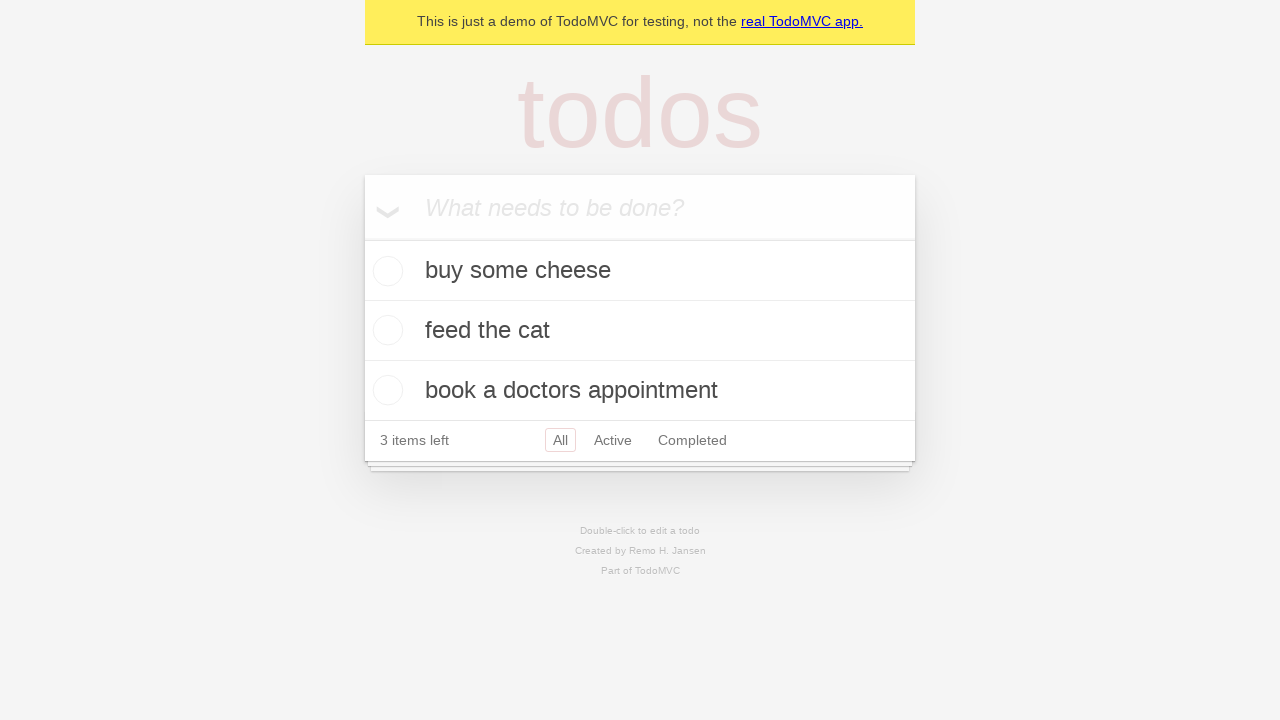

Double-clicked second todo to enter edit mode at (640, 331) on internal:testid=[data-testid="todo-item"s] >> nth=1
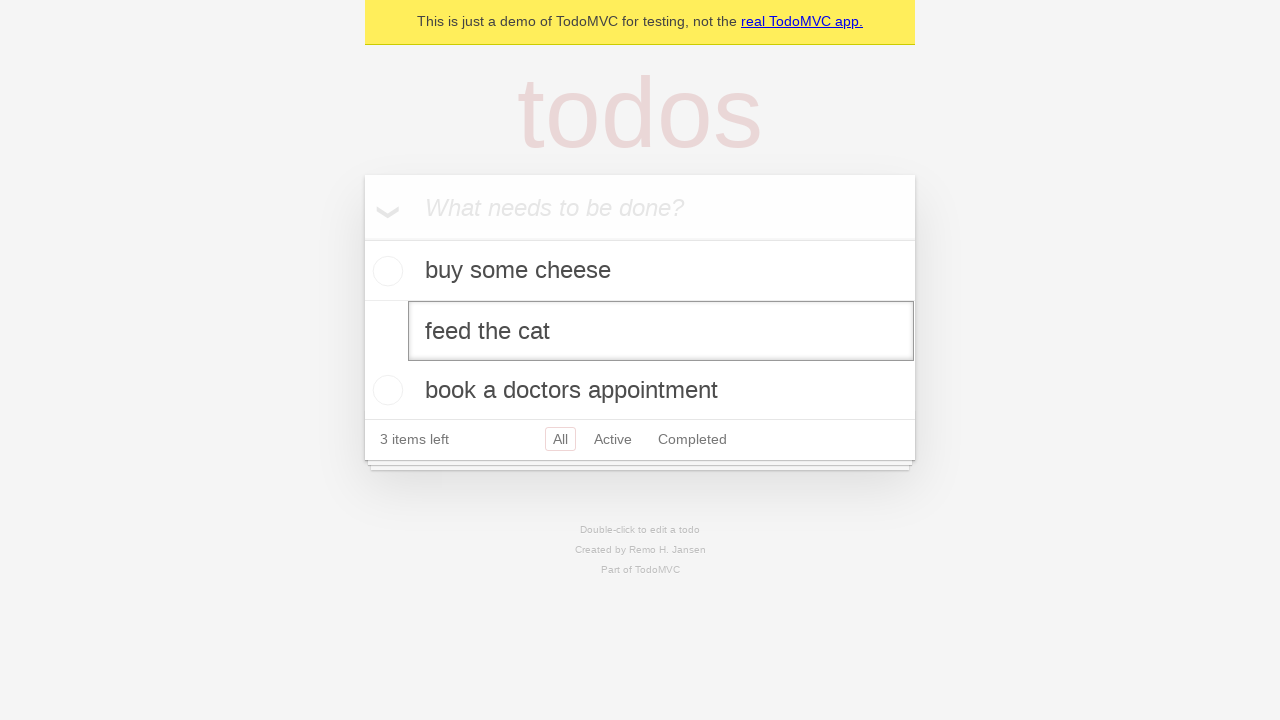

Located the edit input field
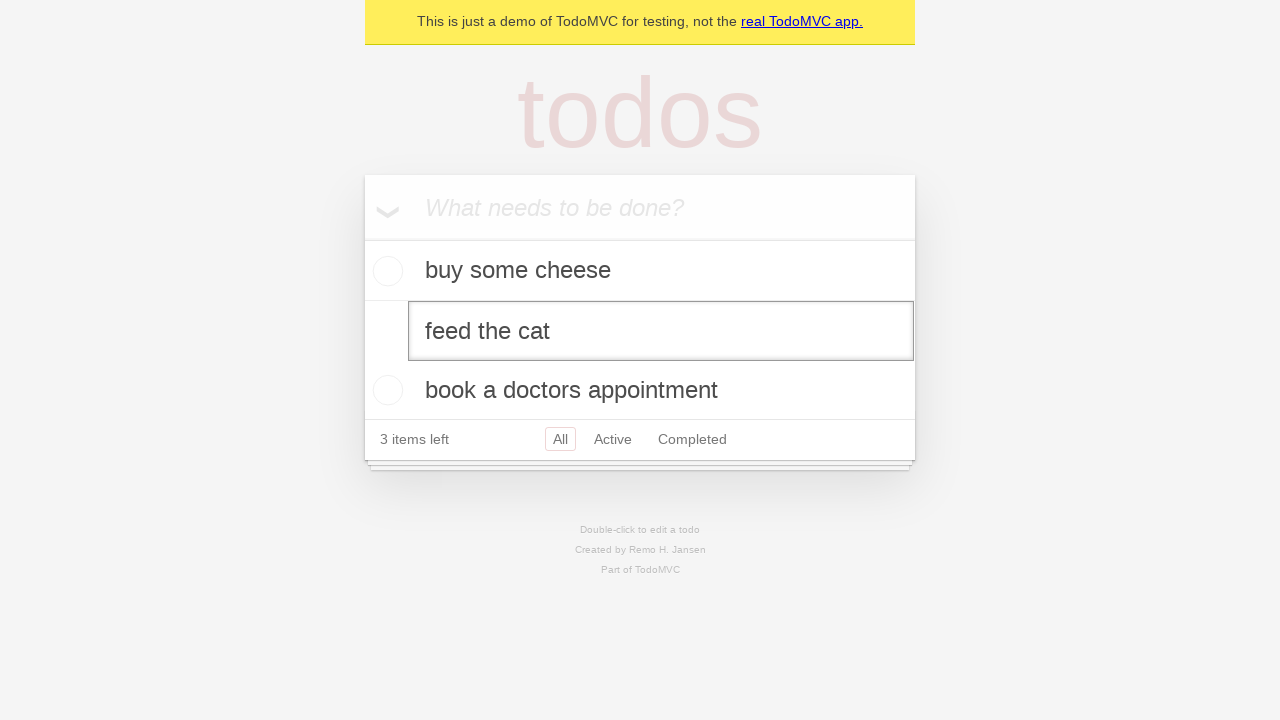

Filled edit input with 'buy some sausages' on internal:testid=[data-testid="todo-item"s] >> nth=1 >> internal:role=textbox[nam
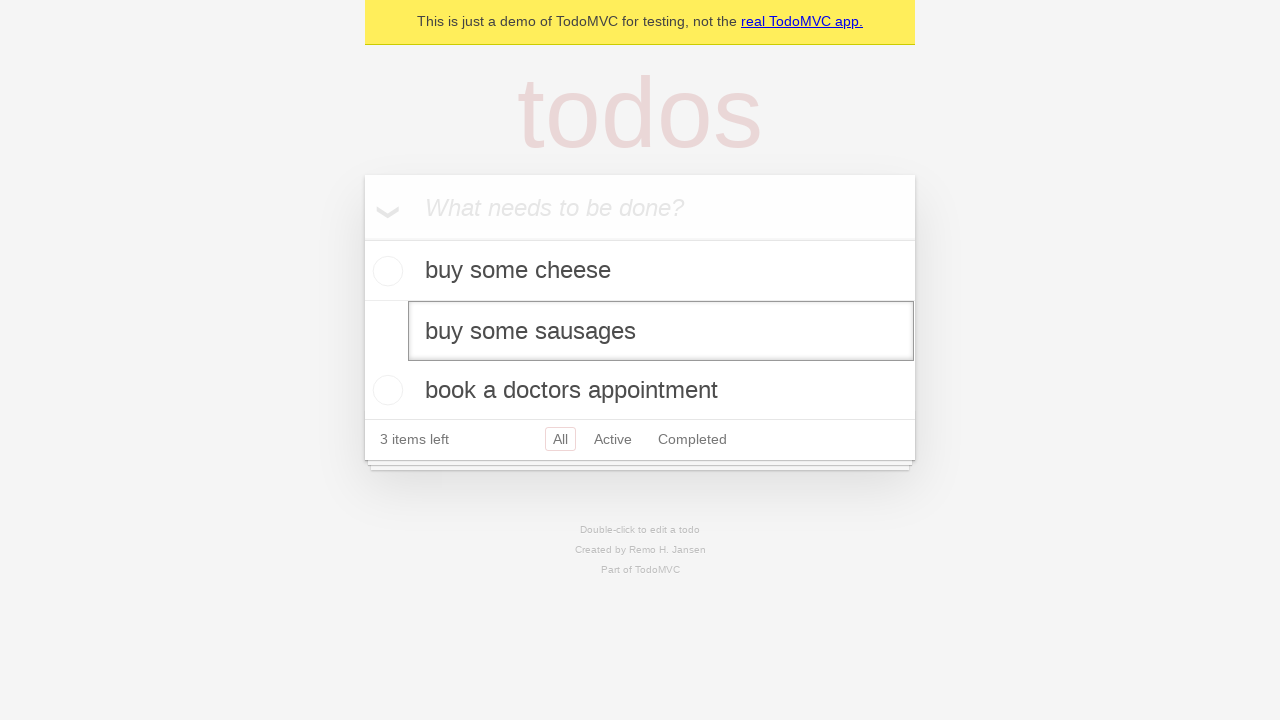

Pressed Enter to save the edited todo item on internal:testid=[data-testid="todo-item"s] >> nth=1 >> internal:role=textbox[nam
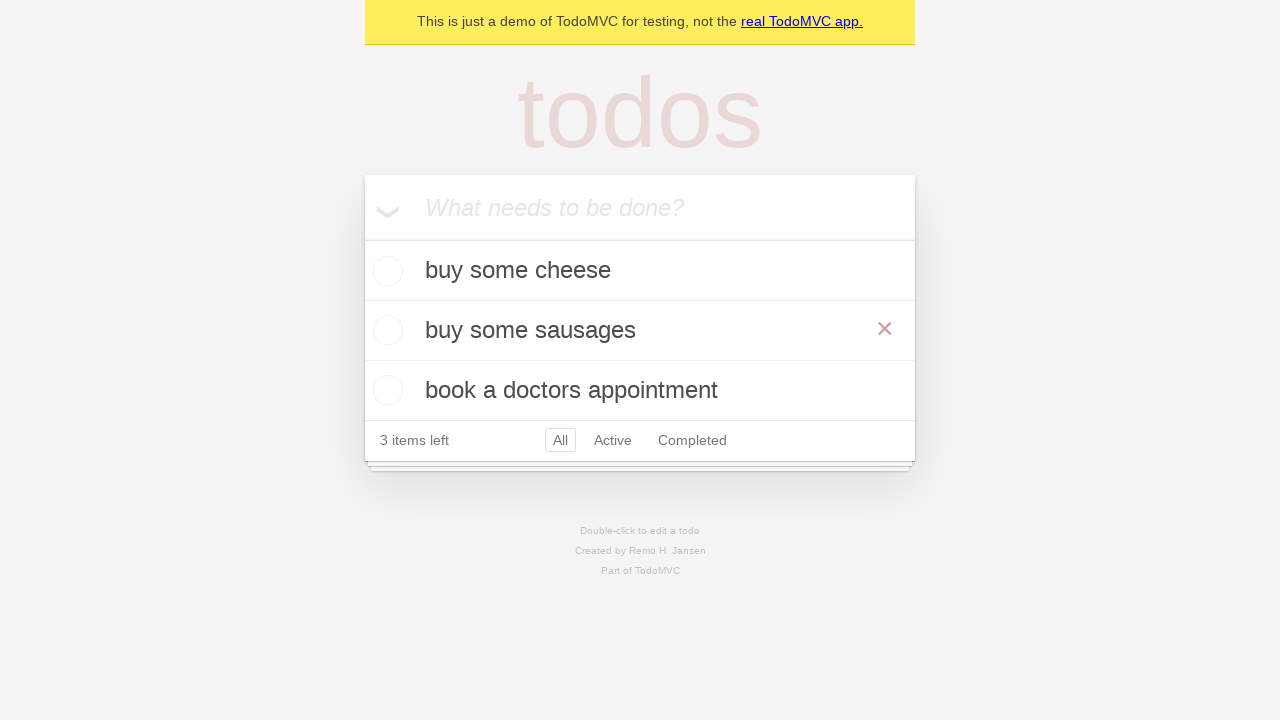

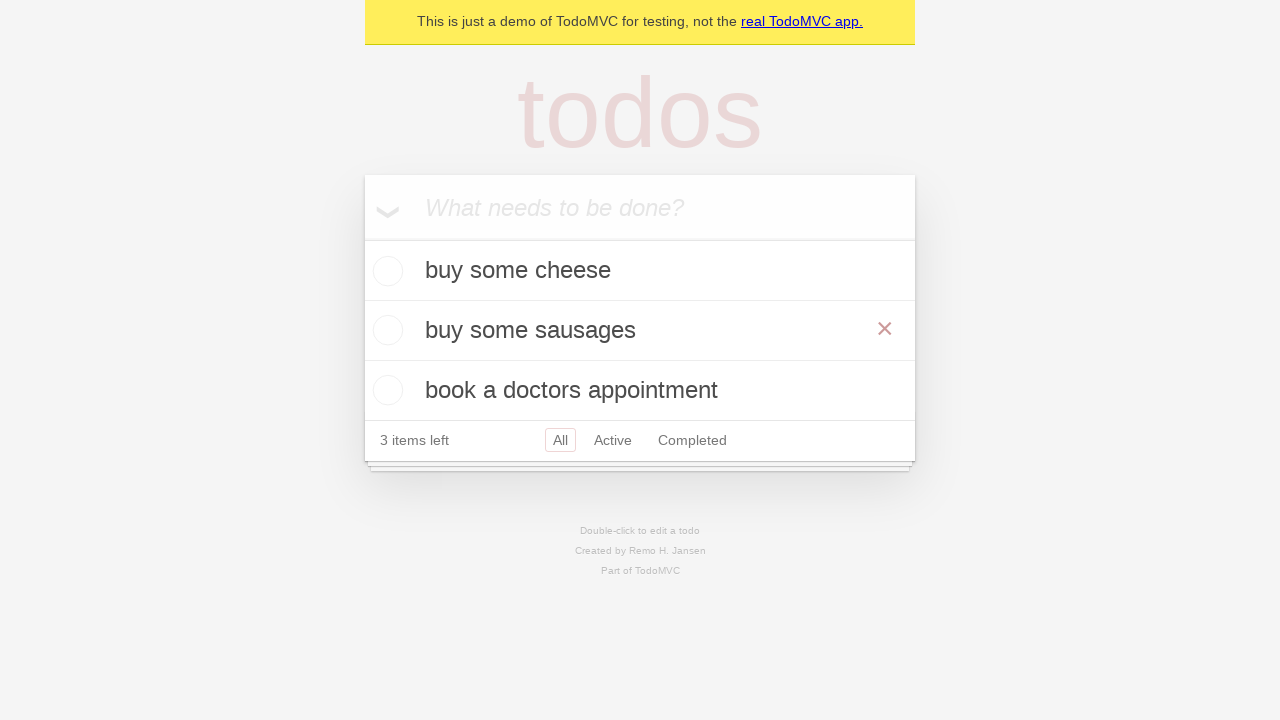